Tests JavaScript alert functionality by triggering an alert and accepting it

Starting URL: https://the-internet.herokuapp.com/javascript_alerts

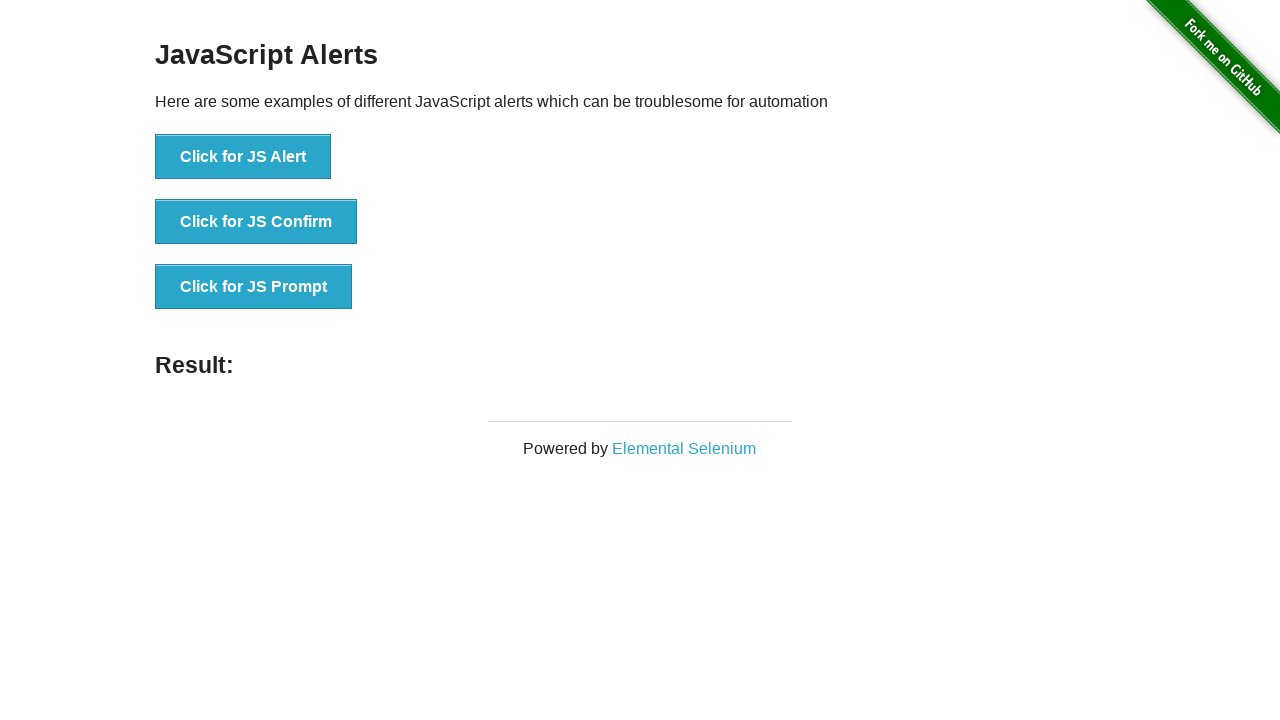

Clicked button to trigger JavaScript alert at (243, 157) on button[onclick*='Alert']
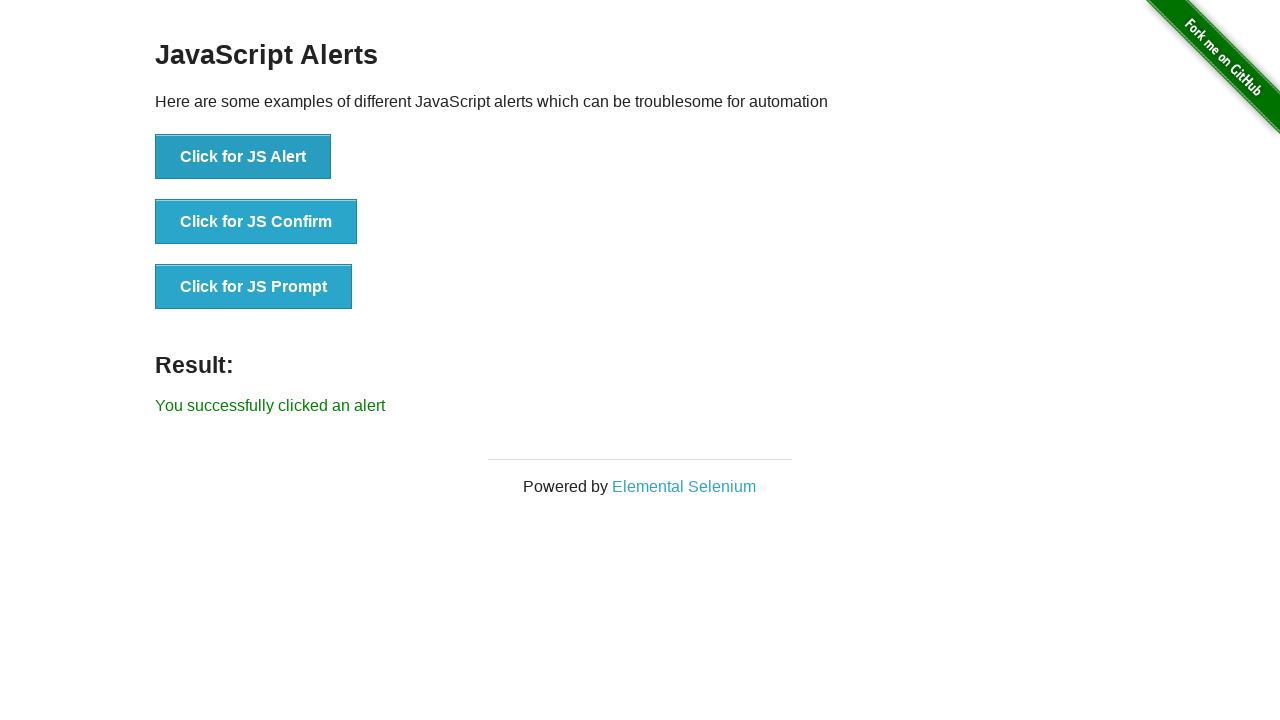

Set up dialog handler to accept alert
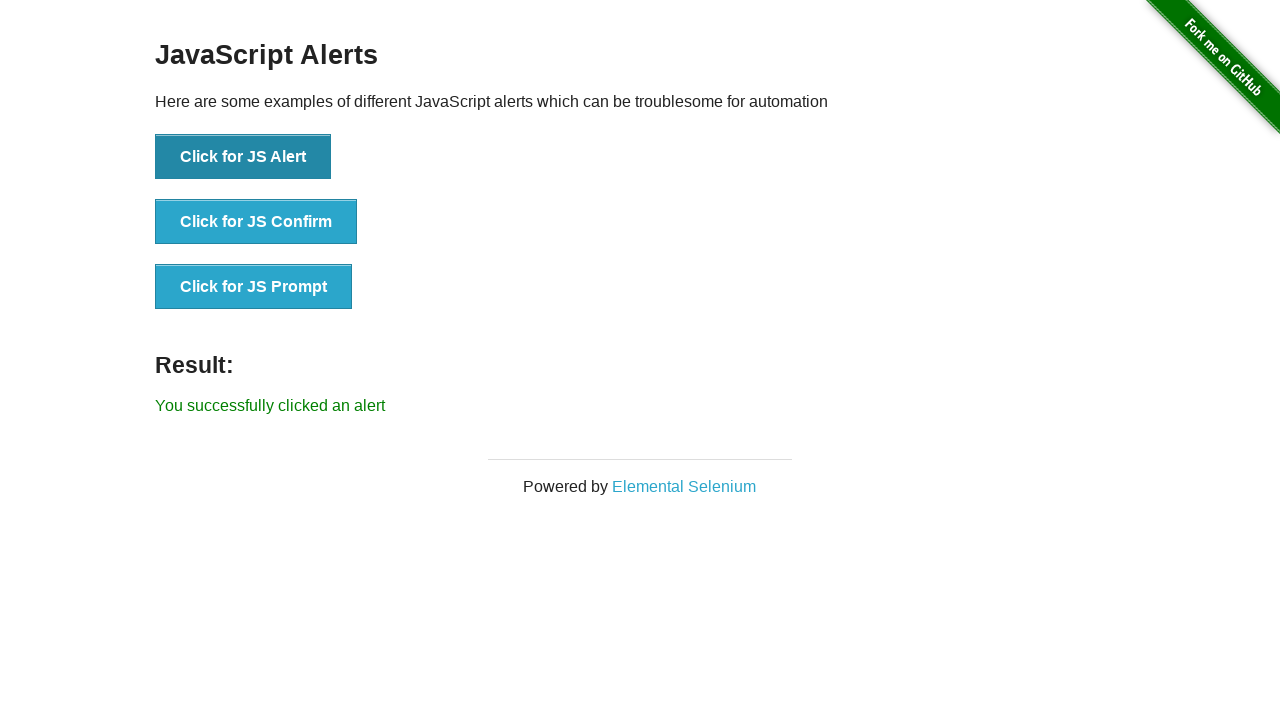

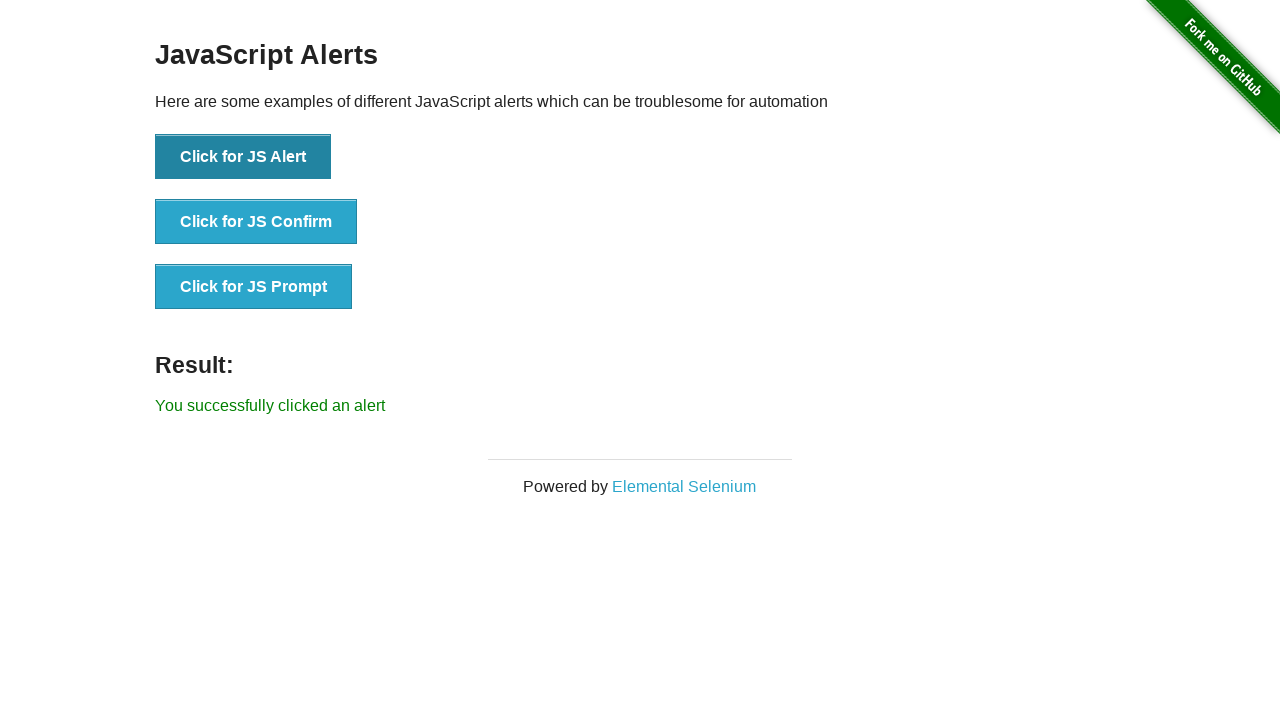